Tests NHS Jobs search functionality by entering a keyword and location, clicking search, sorting results by date posted (newest), and verifying the sort order and top job posting date.

Starting URL: https://www.jobs.nhs.uk/candidate/search

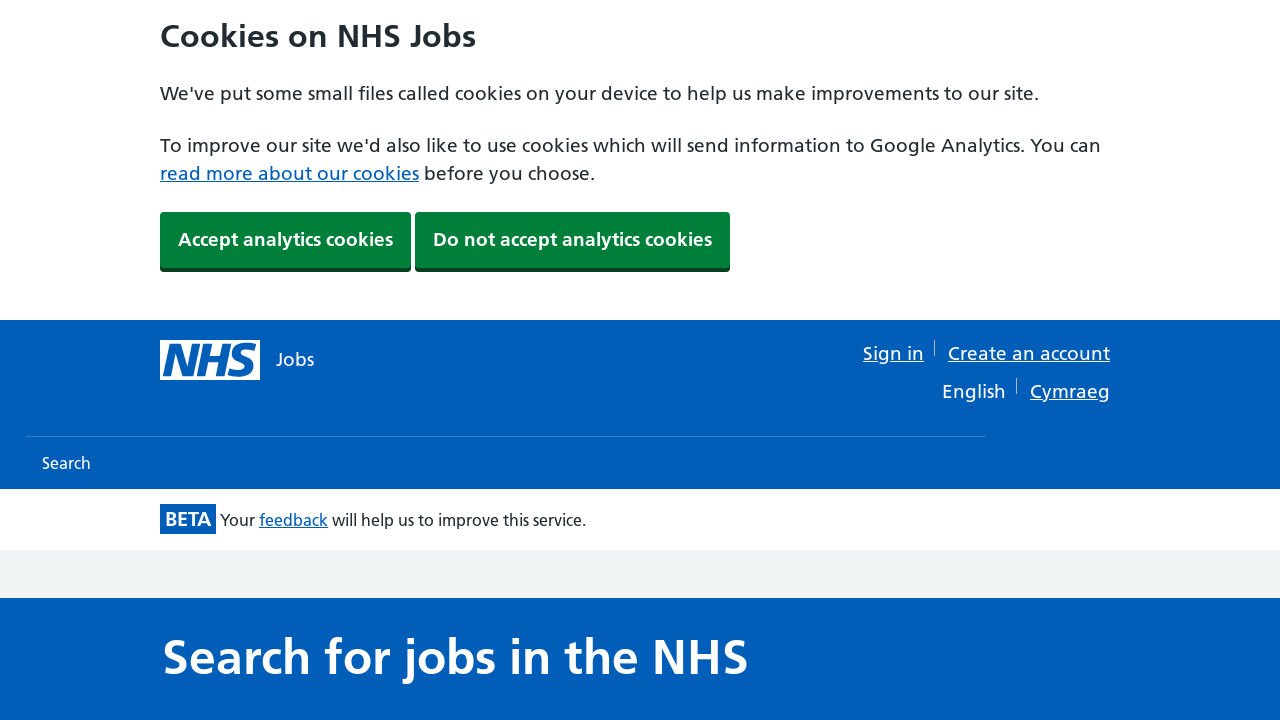

Filled keyword field with 'Nurse' on #keyword
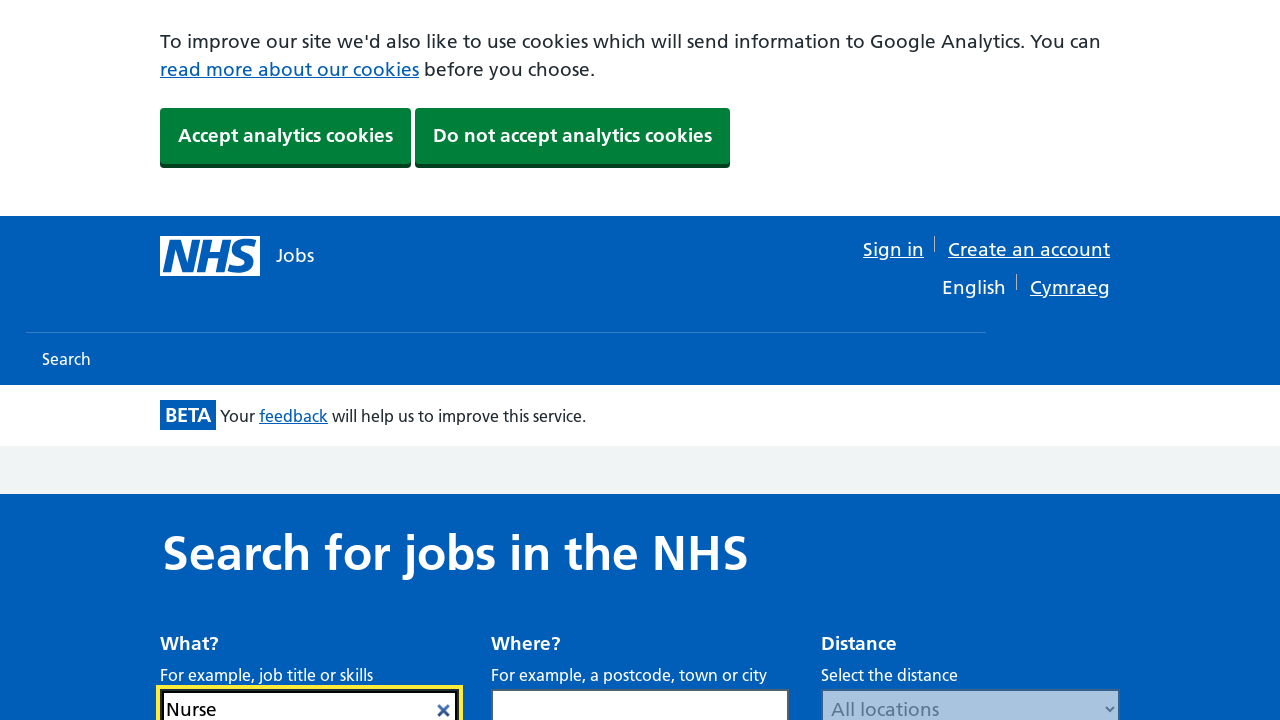

Filled location field with 'London' on #location
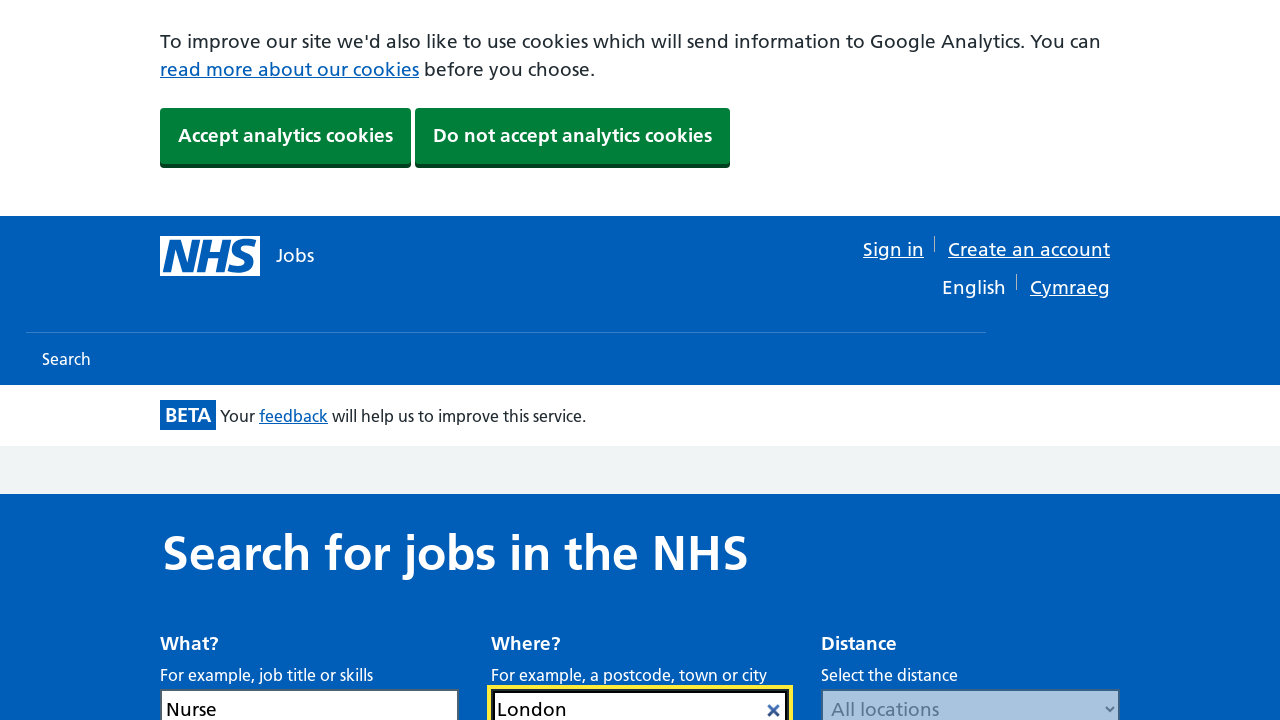

Clicked search button to search for Nurse jobs in London at (1072, 360) on [data-test='search-button']
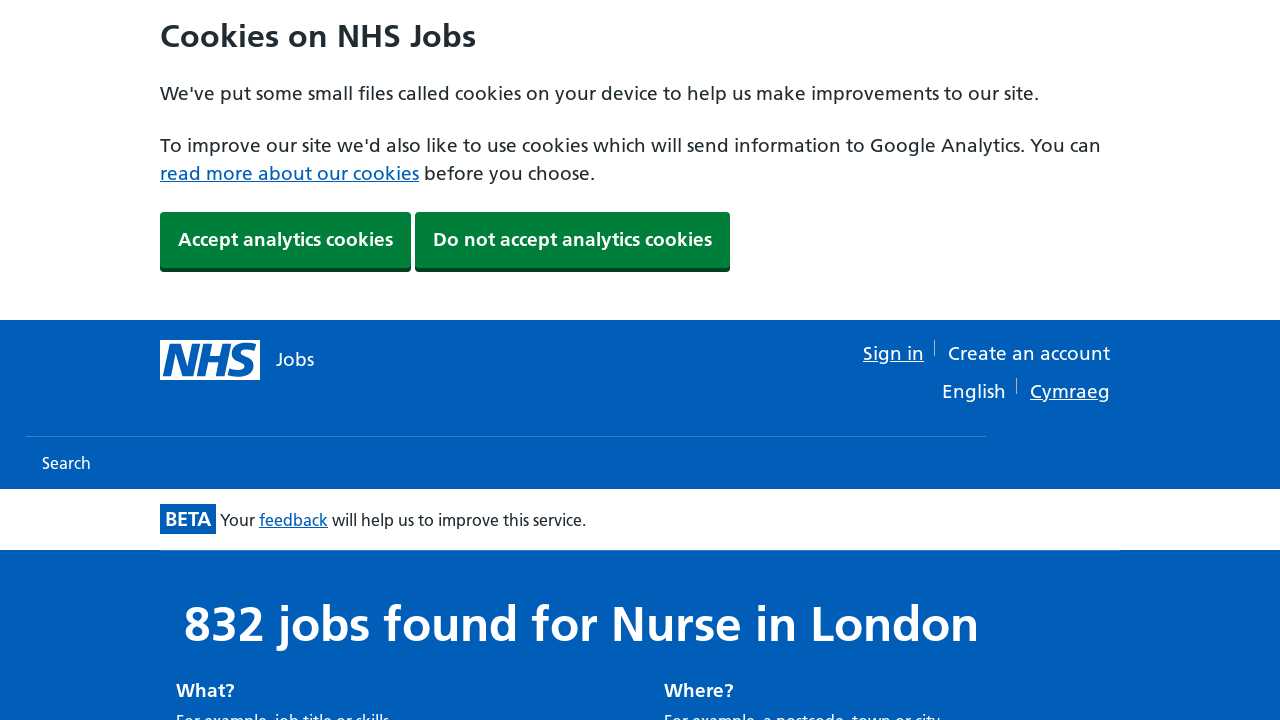

Search results loaded successfully
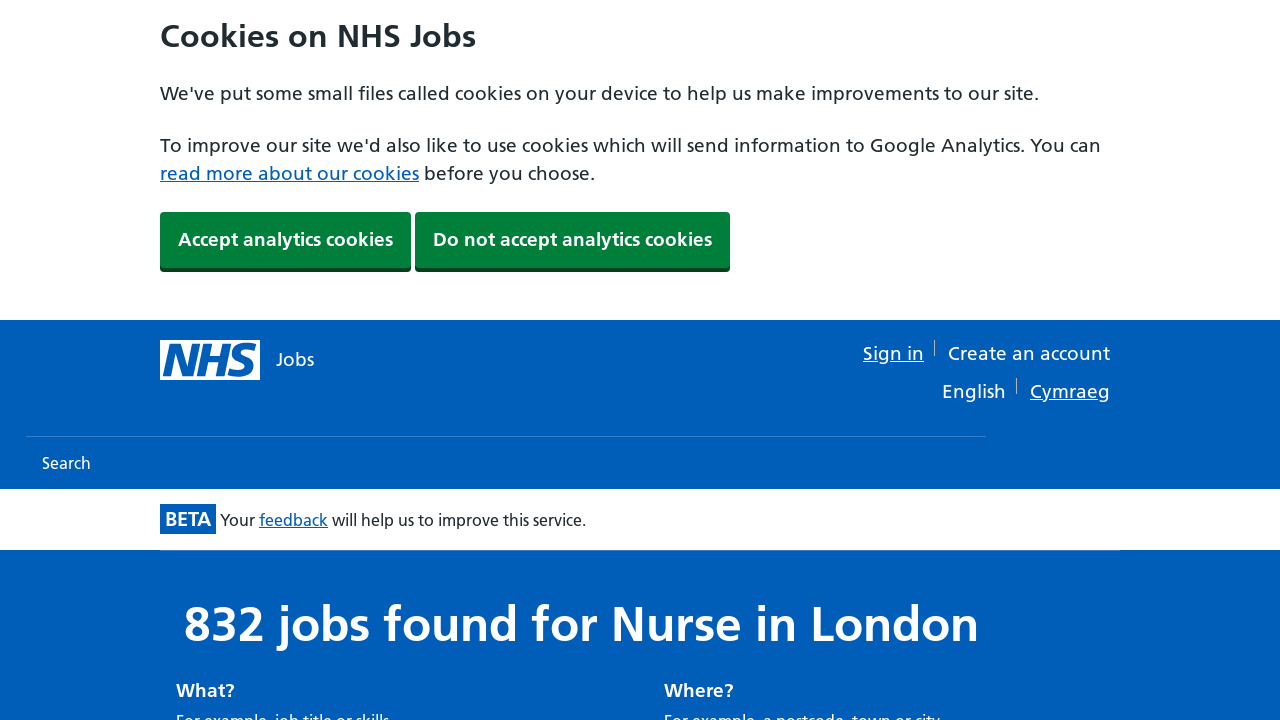

Clicked sort dropdown to open sorting options at (692, 360) on [data-test='sort-input']
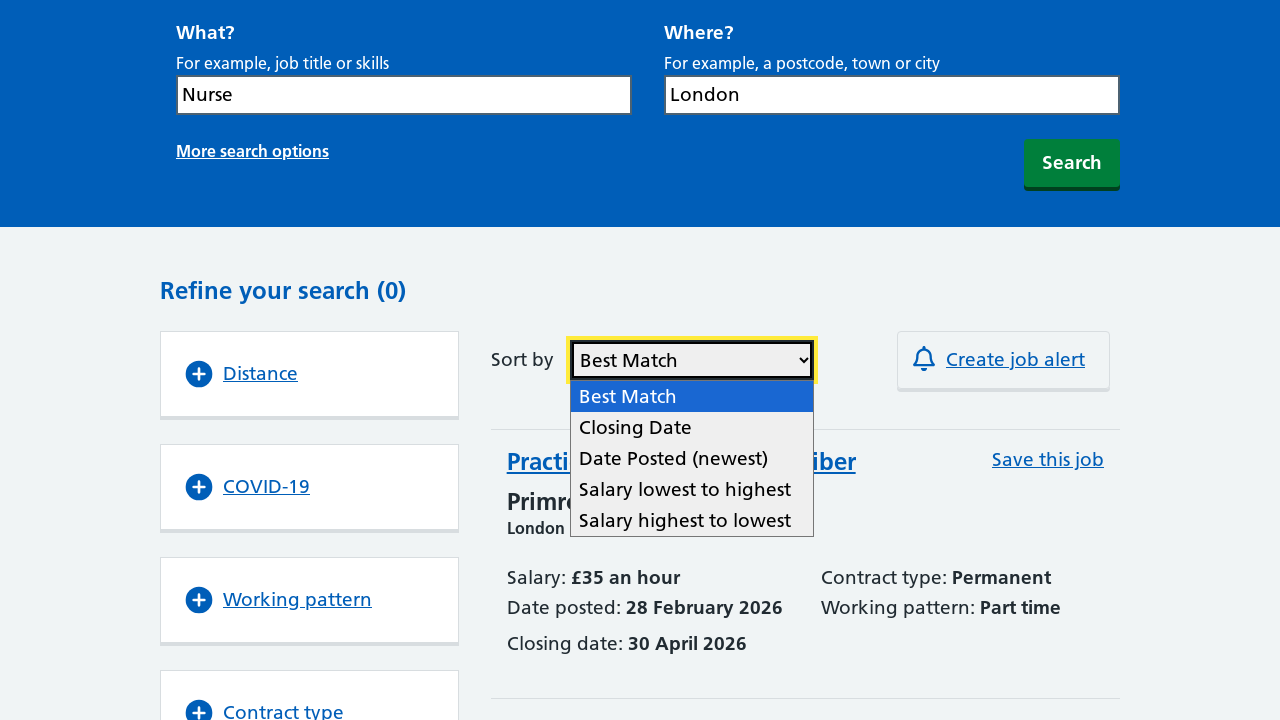

Selected 'Date Posted (newest)' sorting option on [data-test='sort-input']
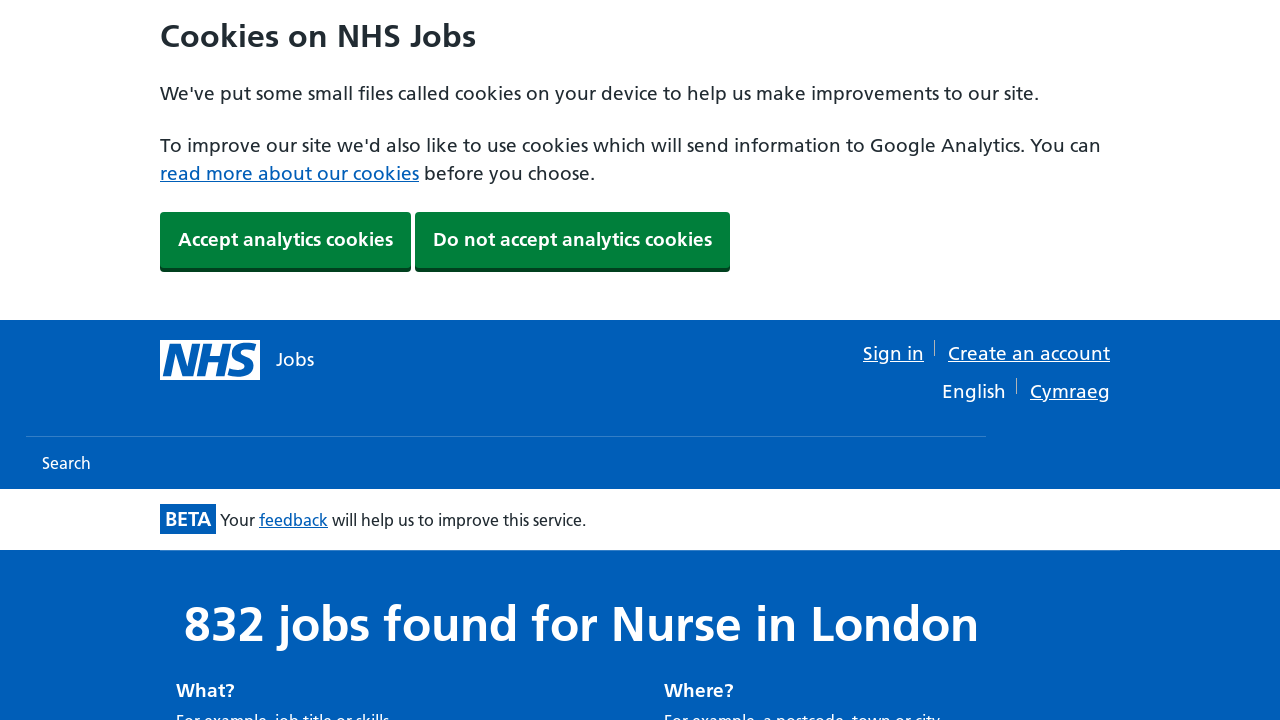

Verified top job posting date element is visible after sorting by newest
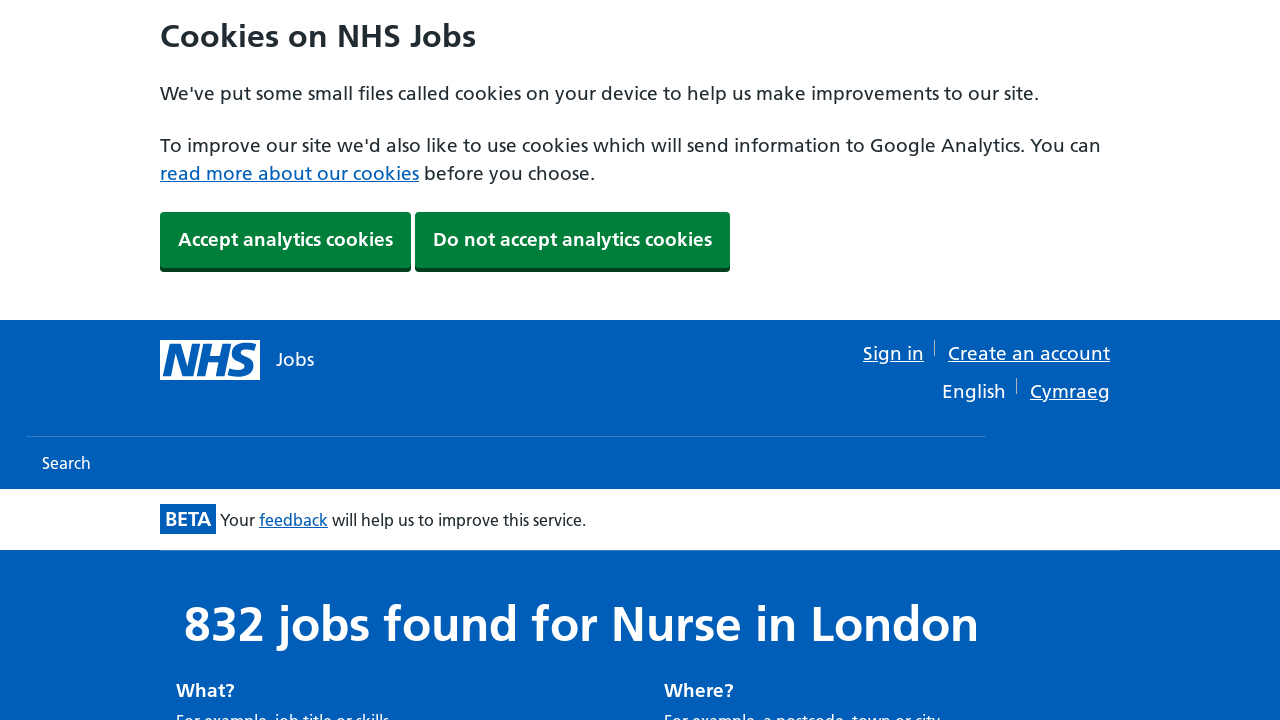

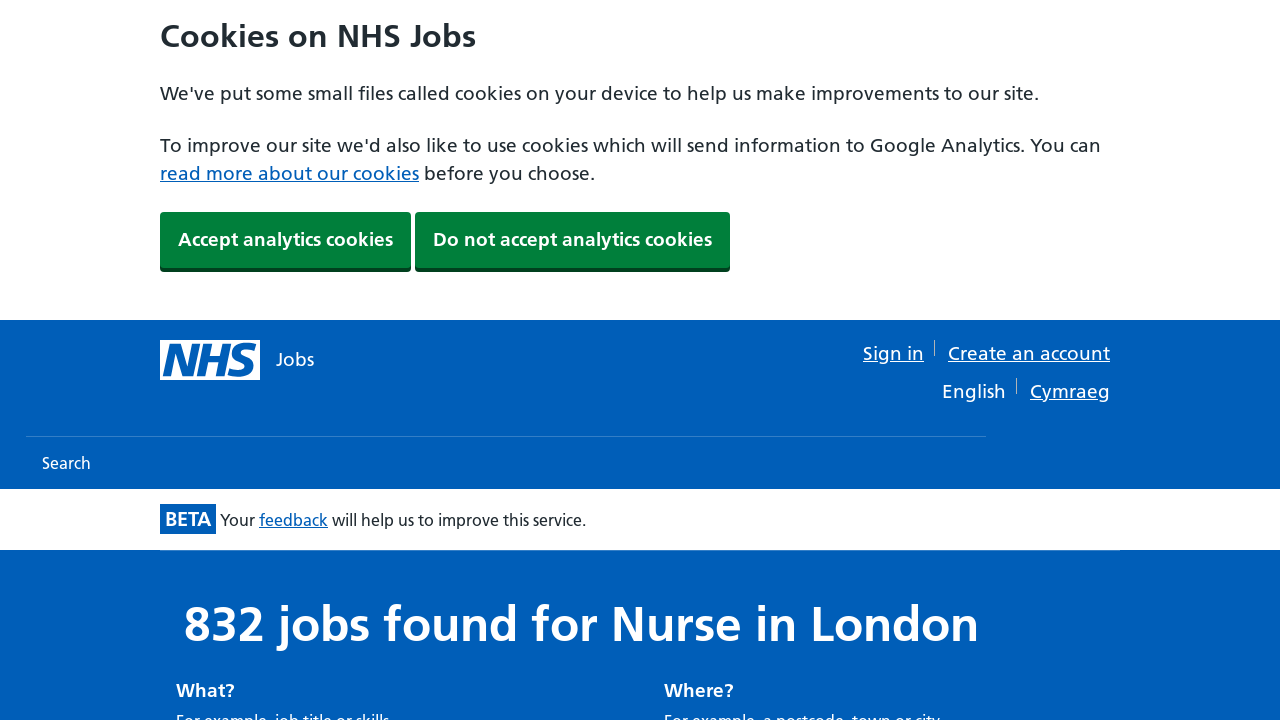